Tests the search functionality on Python.org by entering "pycon" in the search field and submitting the search

Starting URL: http://www.python.org

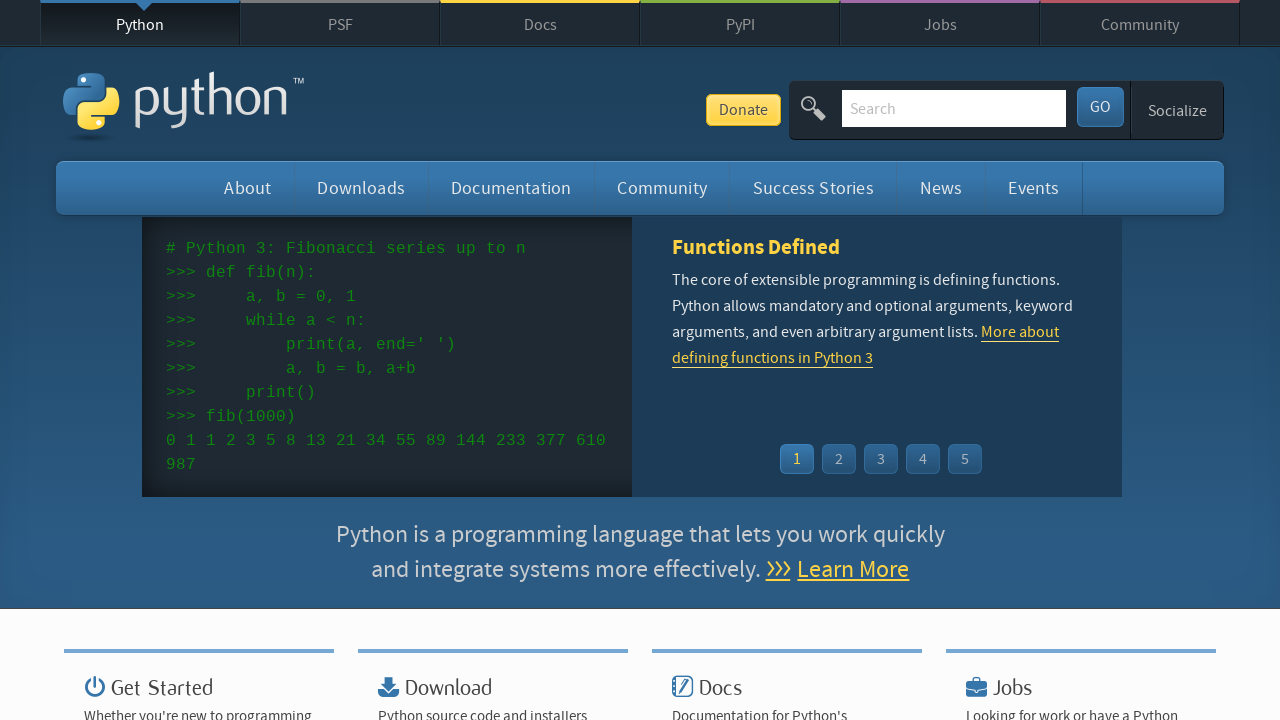

Verified page title contains 'Python'
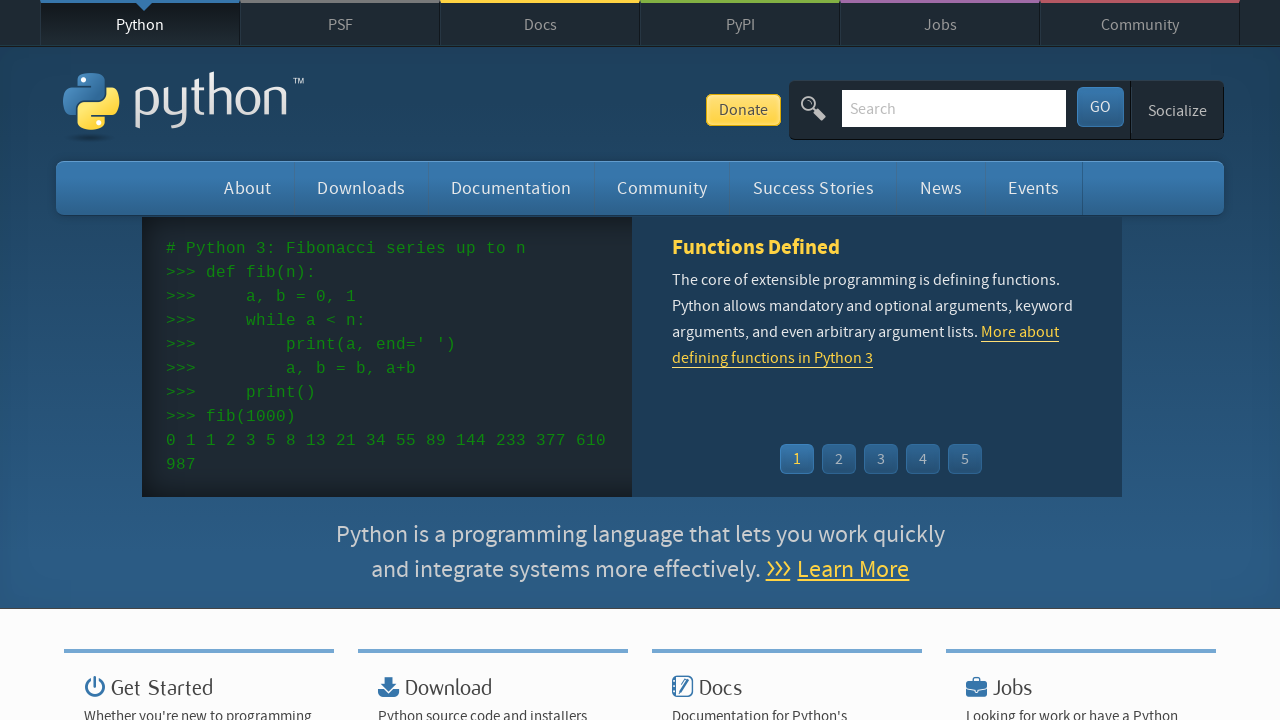

Cleared the search field on input[name='q']
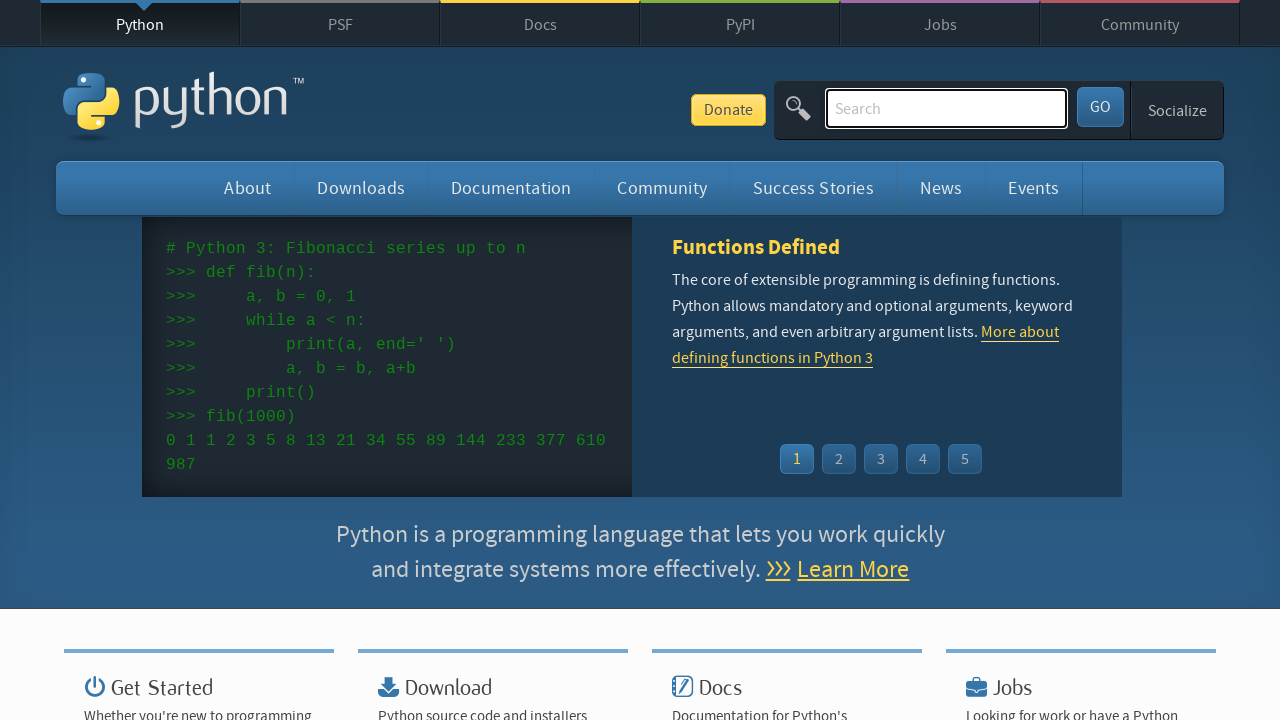

Entered 'pycon' in the search field on input[name='q']
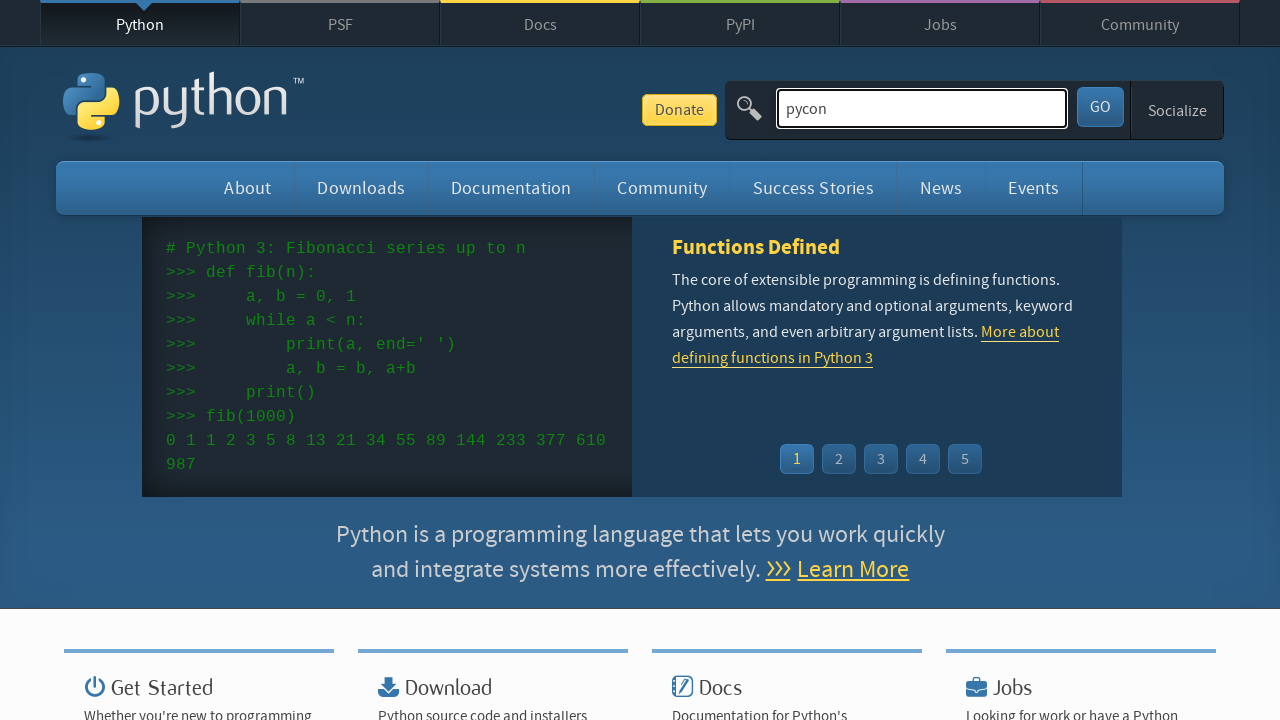

Submitted search by pressing Enter on input[name='q']
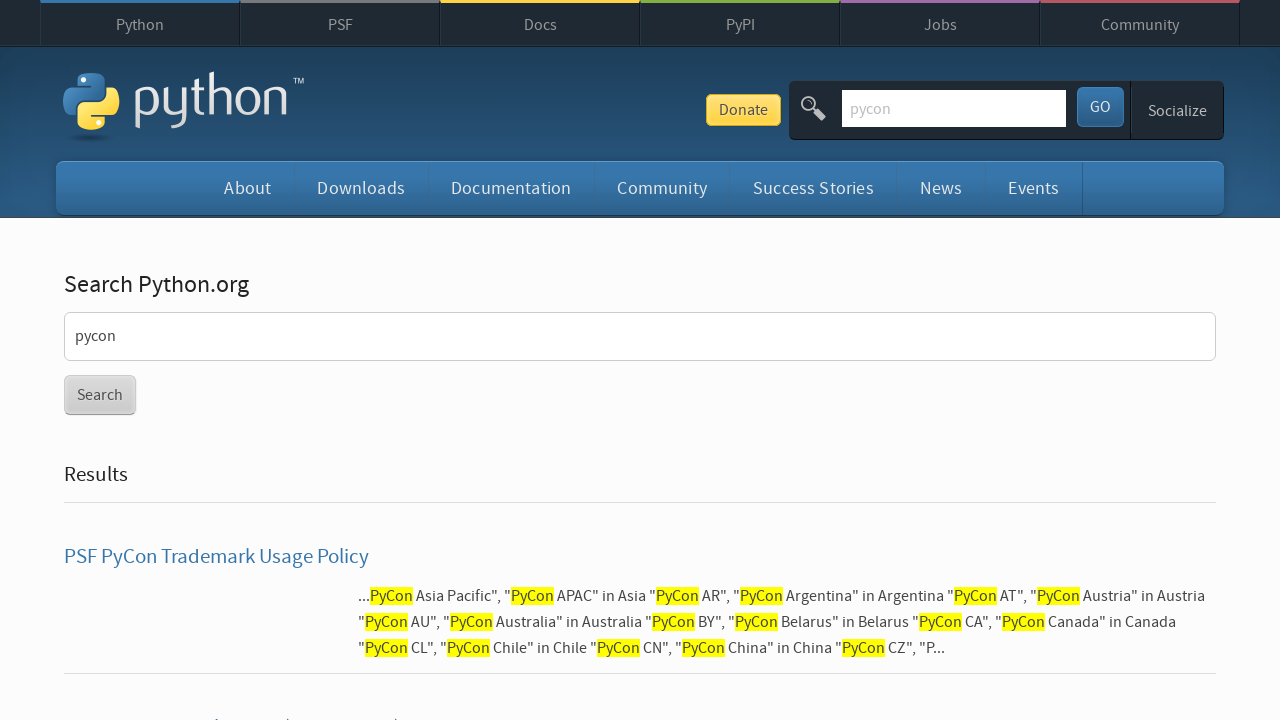

Search results page loaded
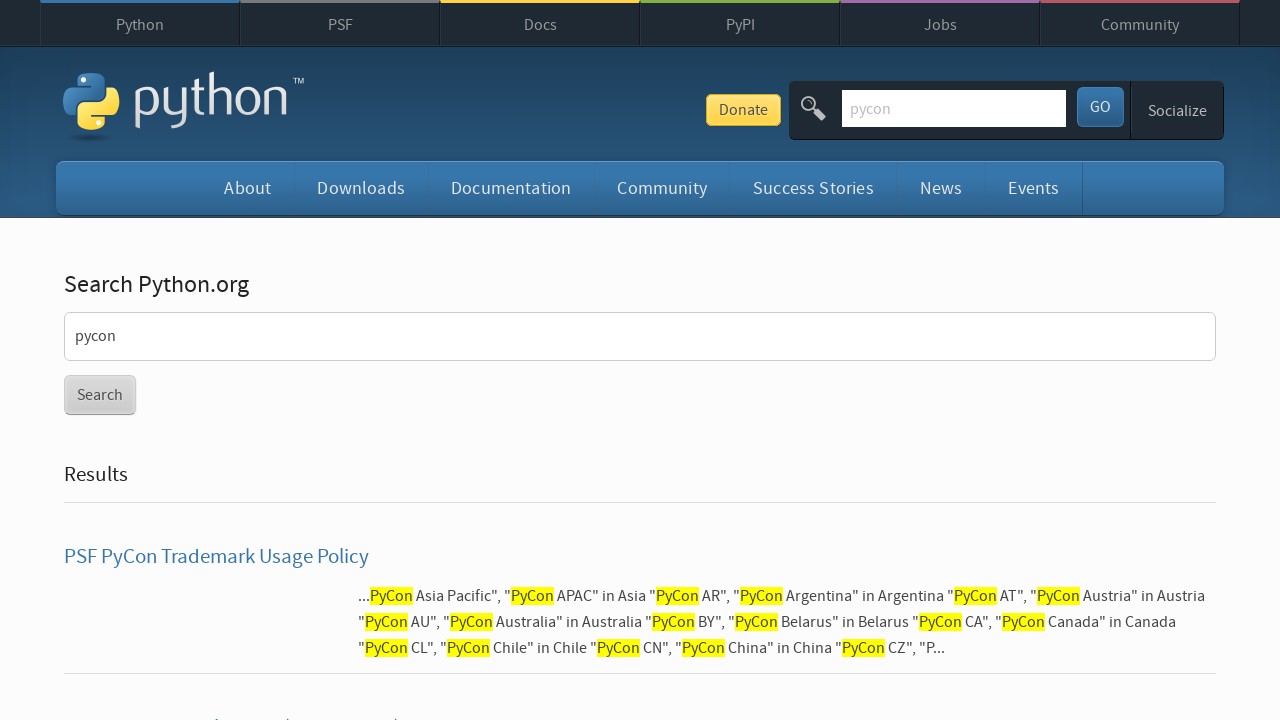

Verified search returned results (no 'No results found' message)
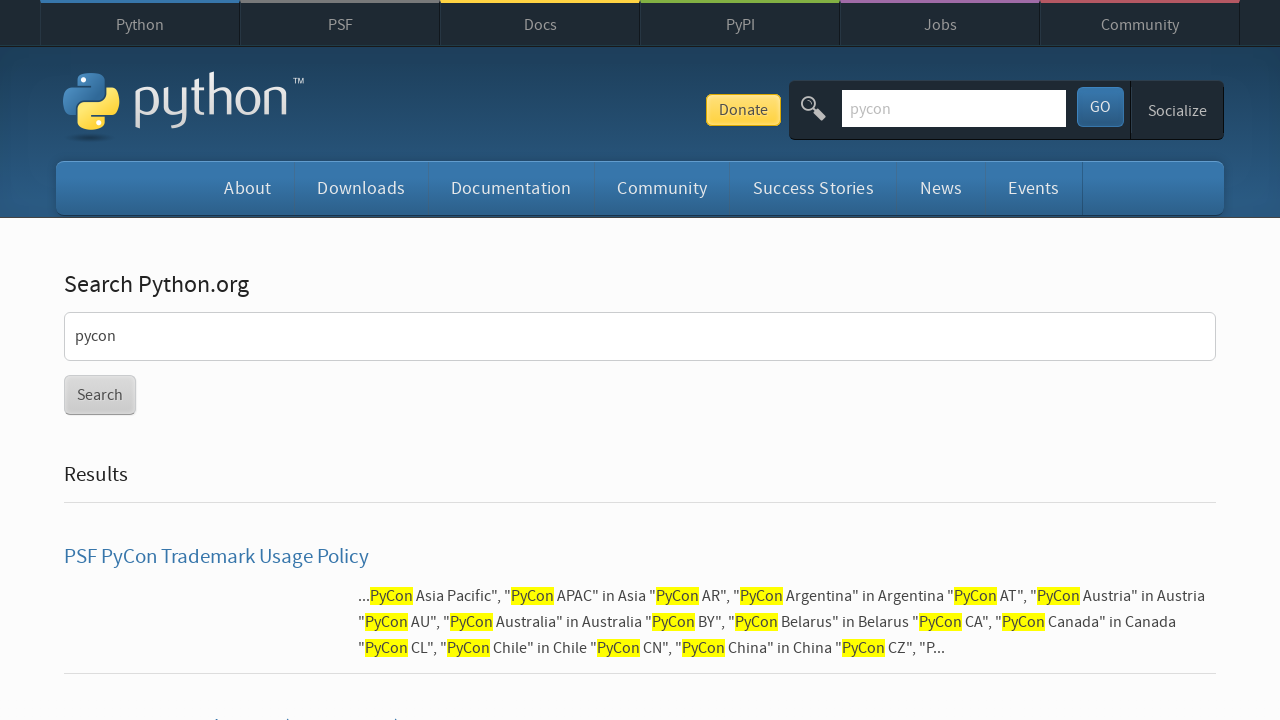

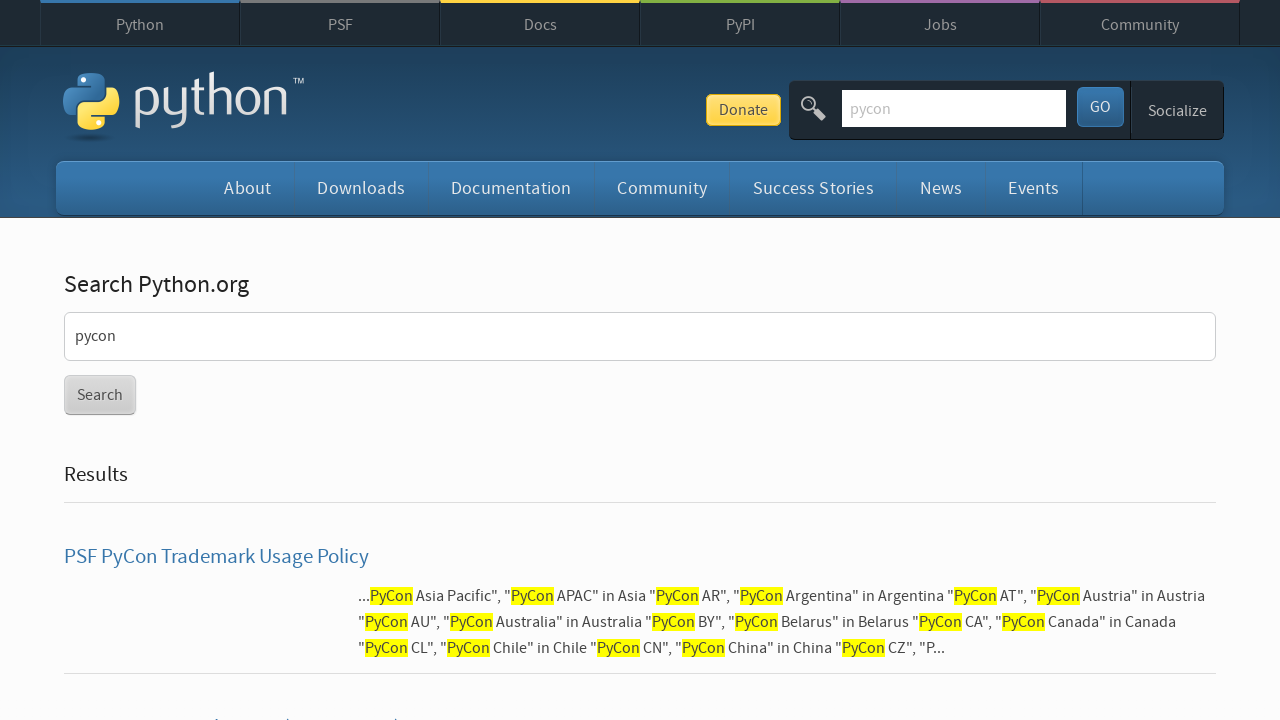